Navigates to the timeanddate.com world clock page and verifies that the world clock table with city data is displayed and accessible.

Starting URL: https://www.timeanddate.com/worldclock/

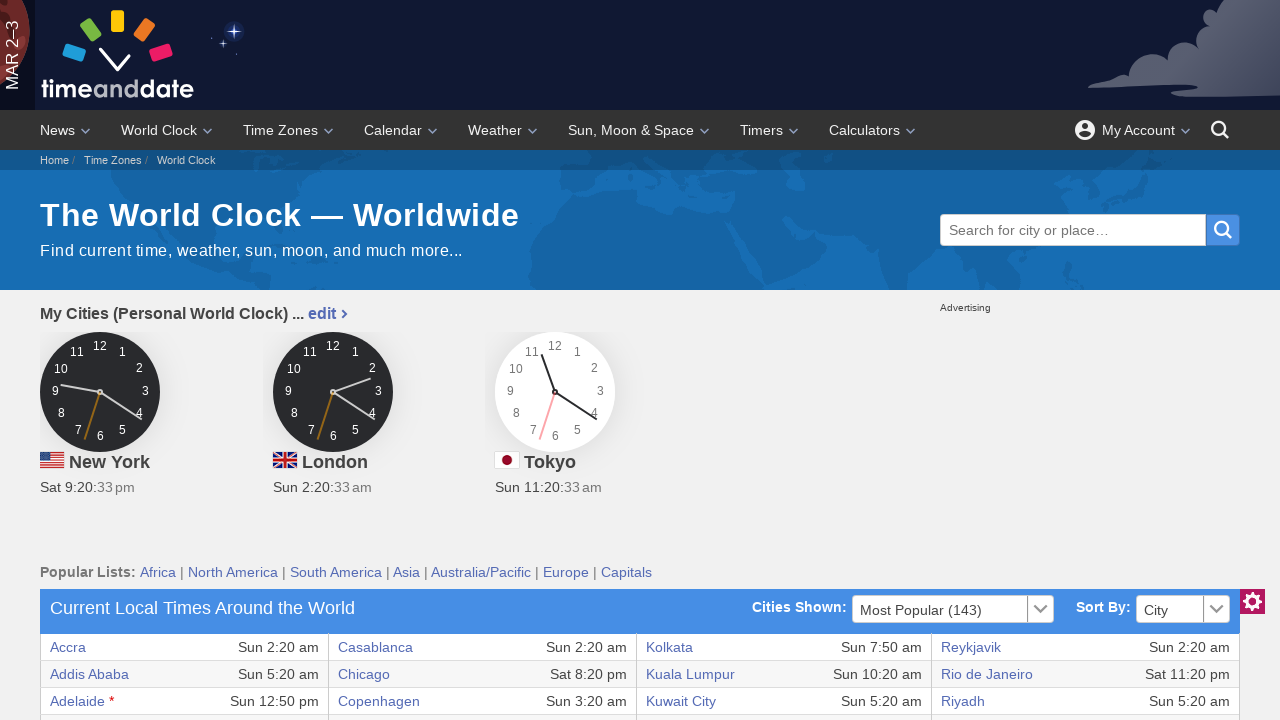

World clock table body loaded and visible
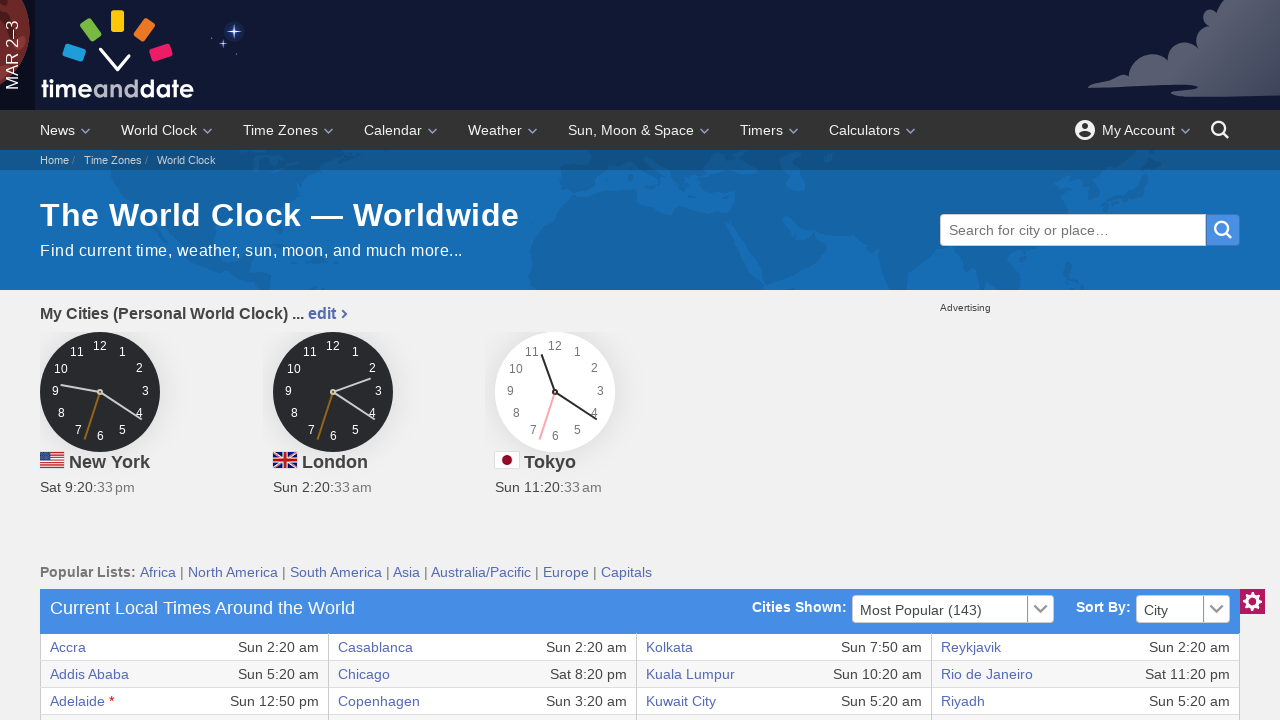

Table rows with city links verified and accessible
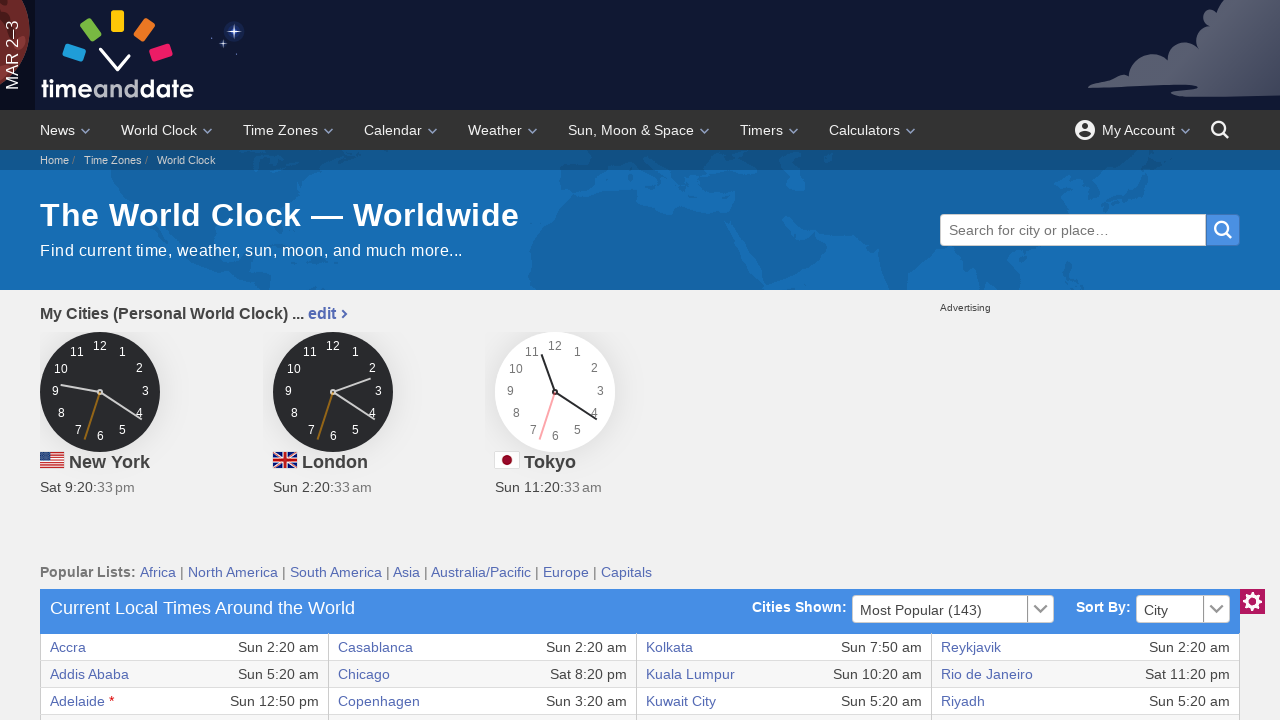

Located city link in third table row
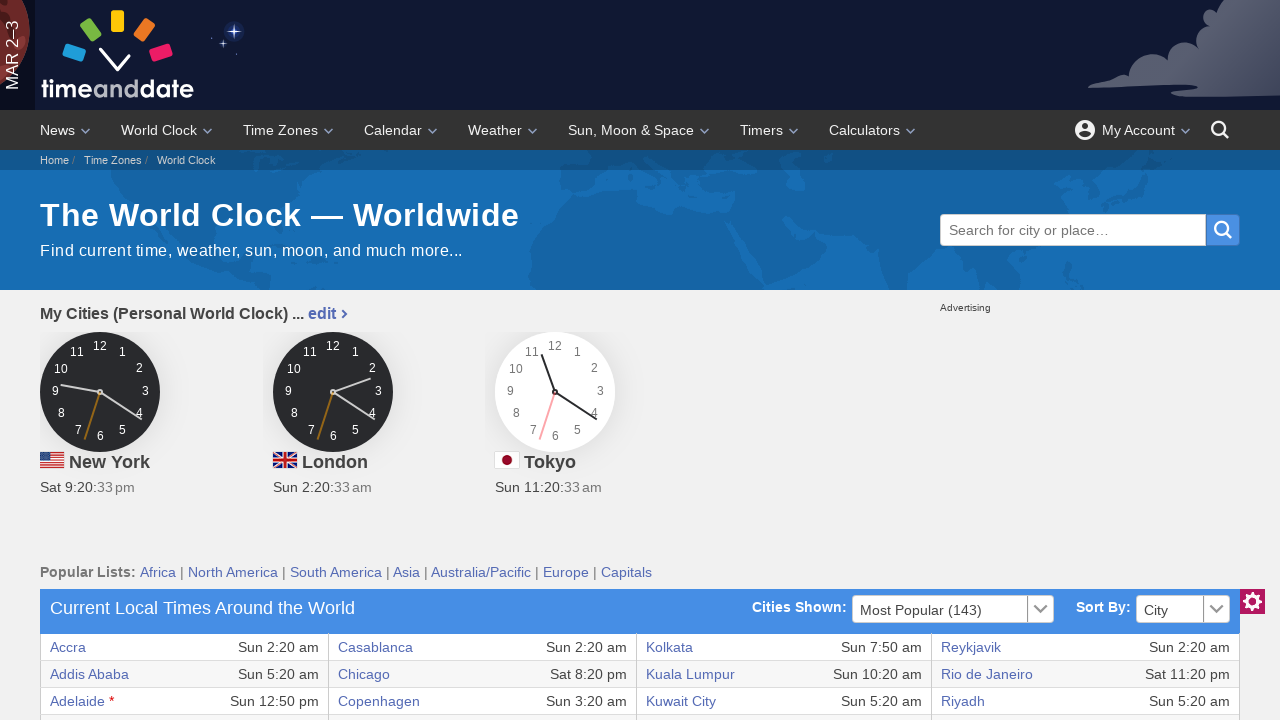

City link in third row is visible and accessible
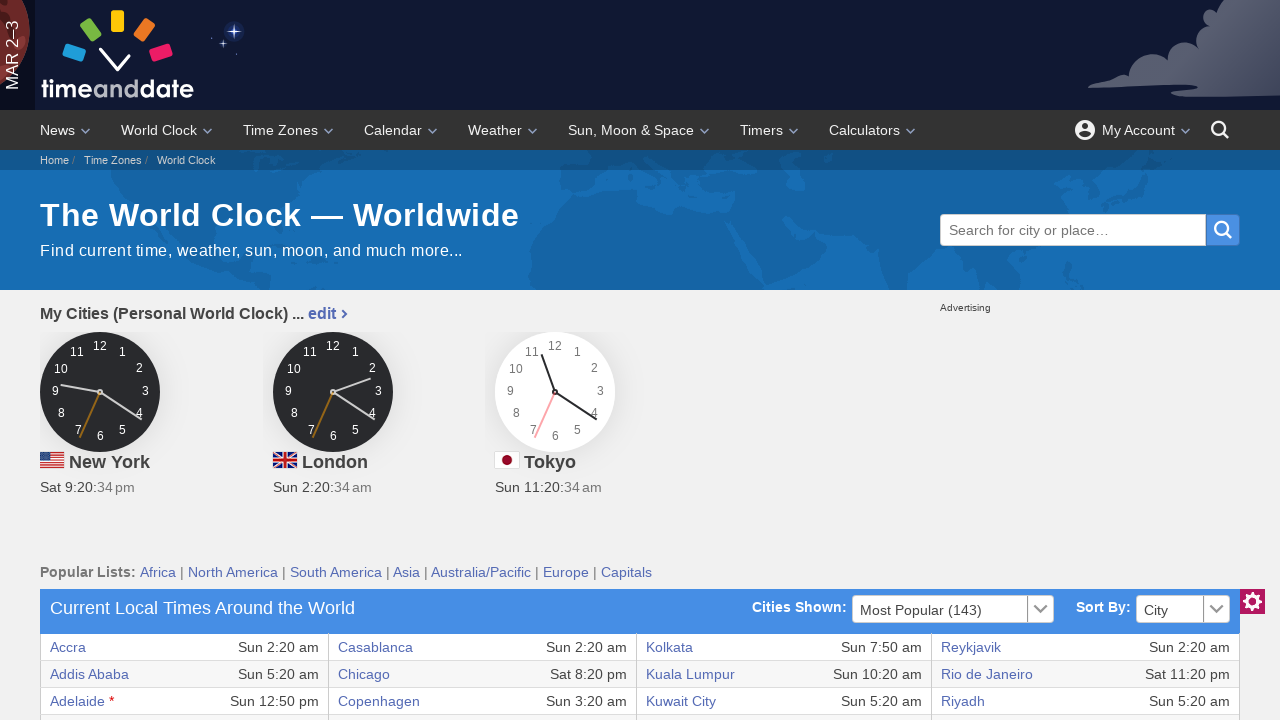

Located city link in first table row
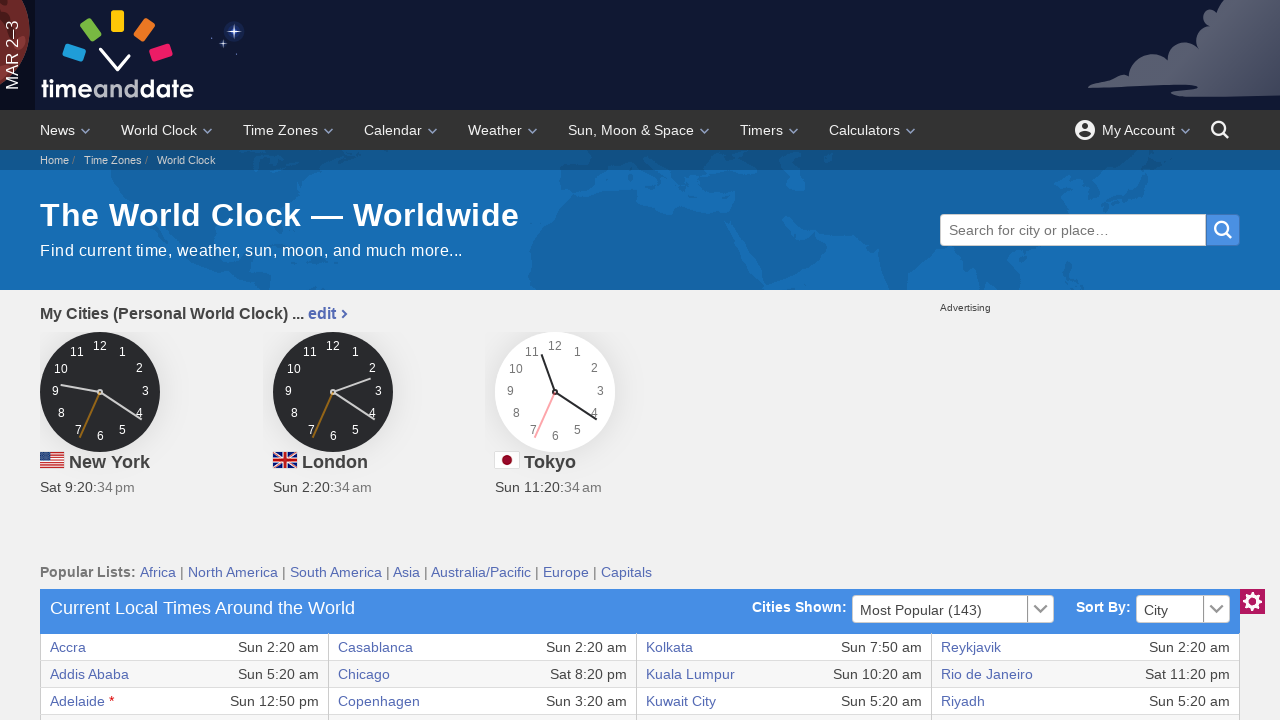

City link in first row is visible and accessible
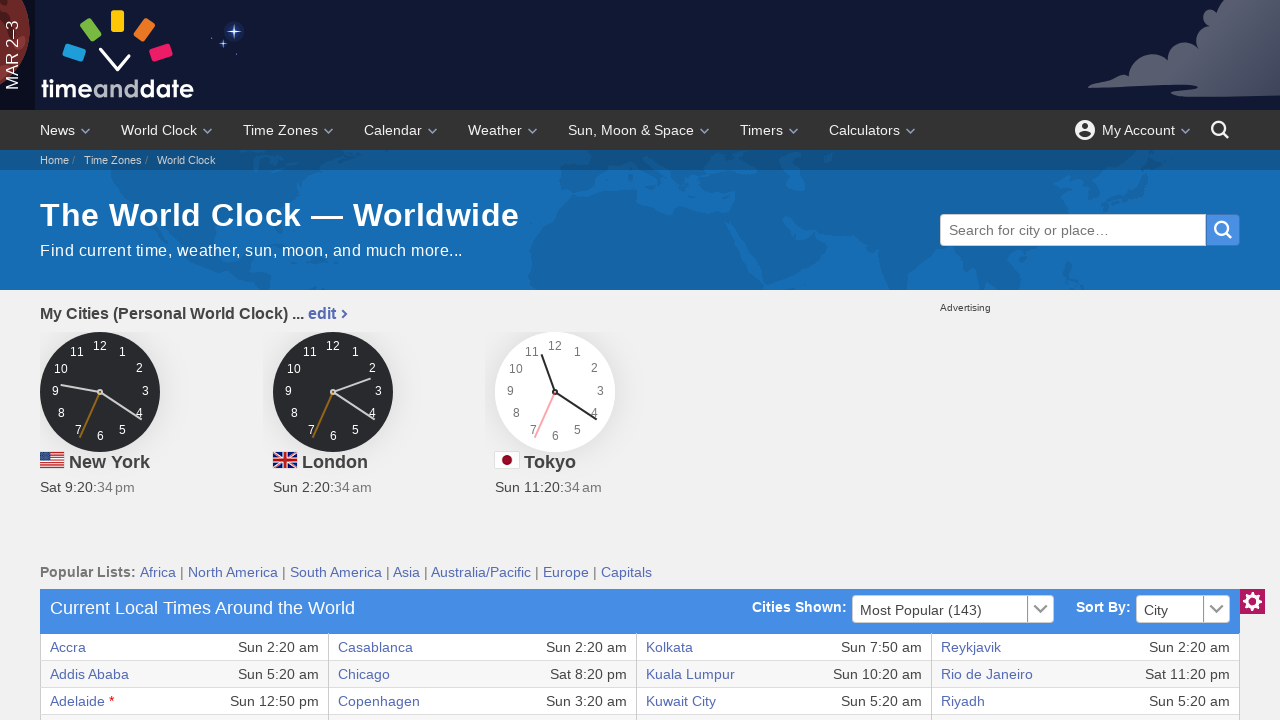

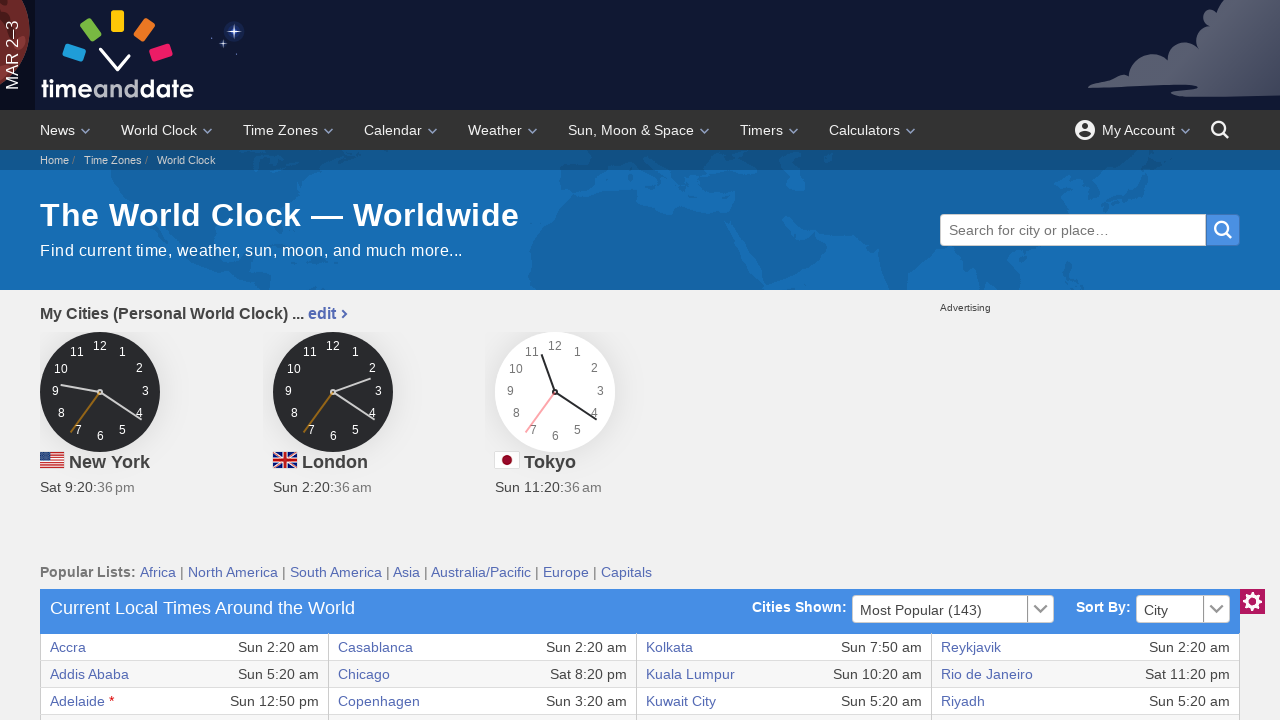